Tests the product review functionality by navigating to a product page, clicking on the reviews tab, selecting a star rating, and submitting a review with comment, name, and email.

Starting URL: http://practice.automationtesting.in/

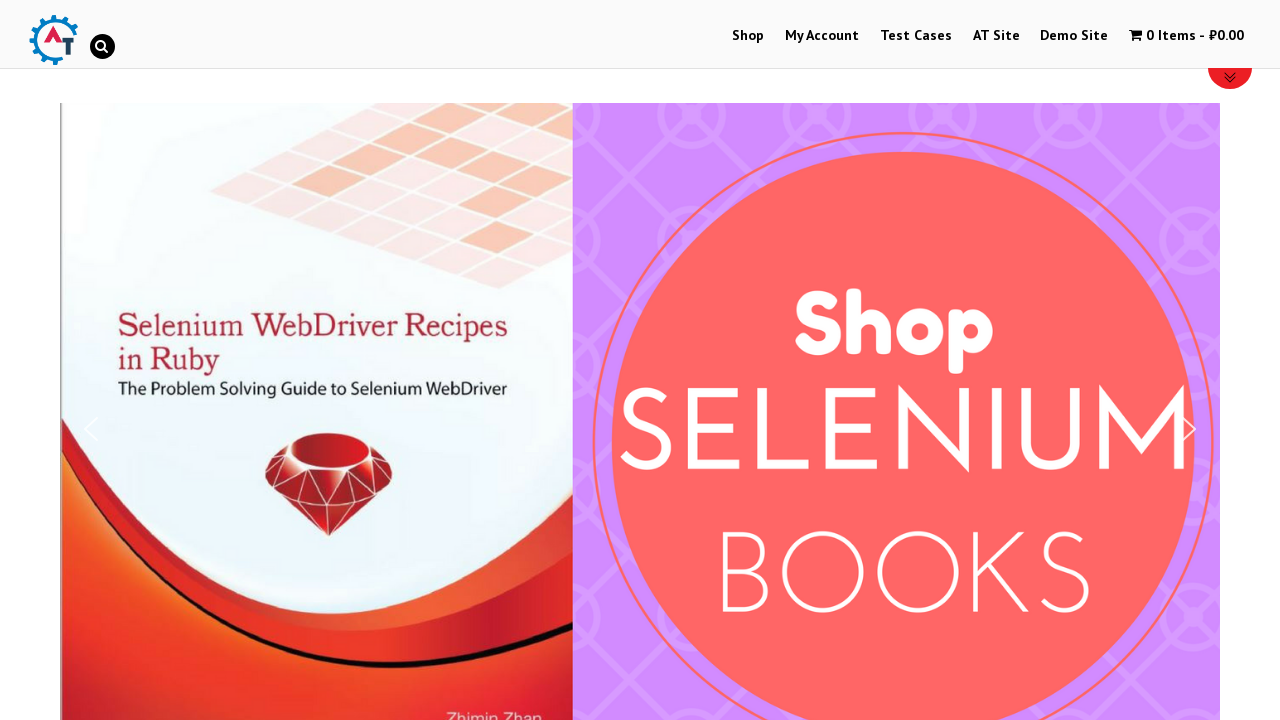

Scrolled down the page by 600 pixels
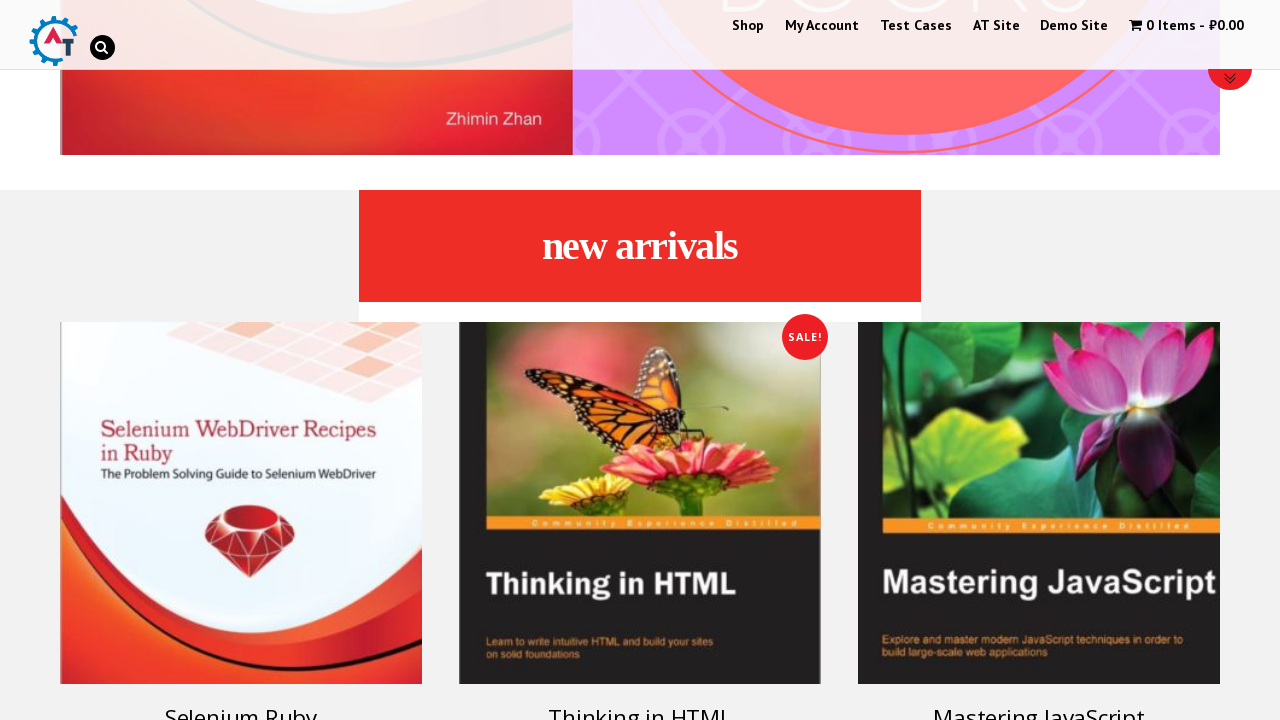

Clicked on Selenium Ruby book to view product details at (241, 702) on xpath=//img[@title='Selenium Ruby']//..//..//h3
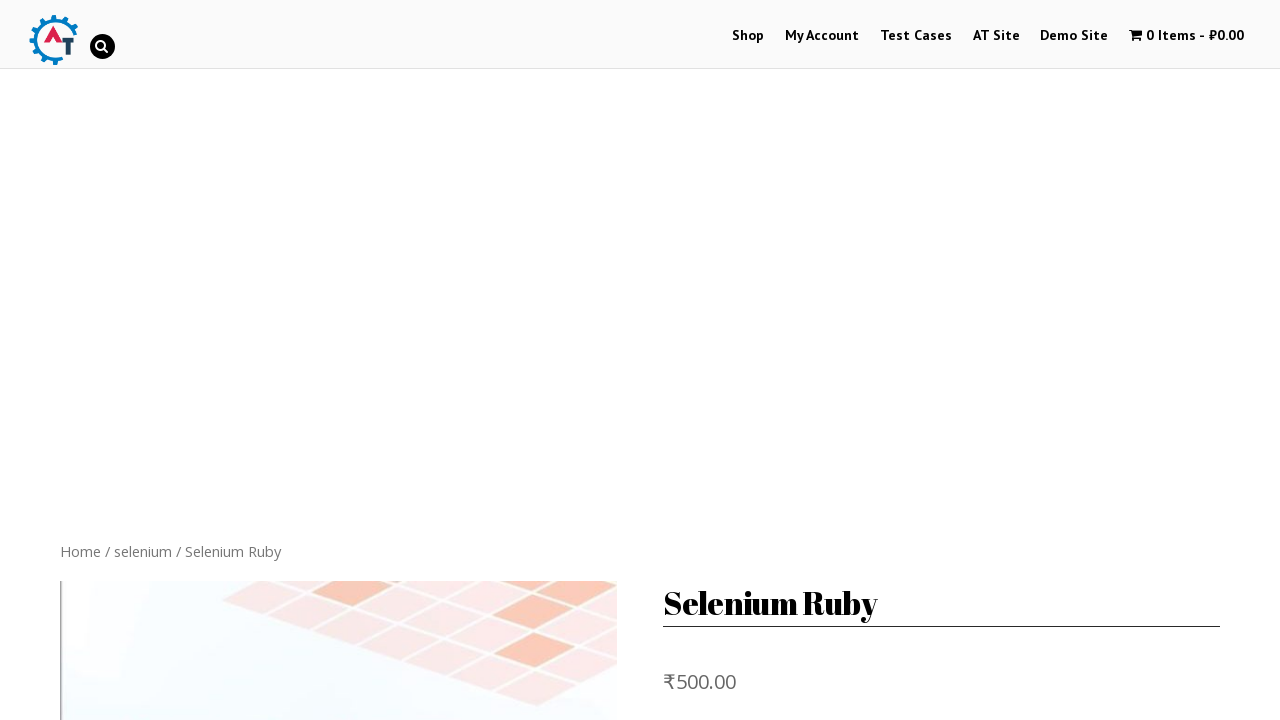

Clicked on the Reviews tab at (309, 360) on .reviews_tab
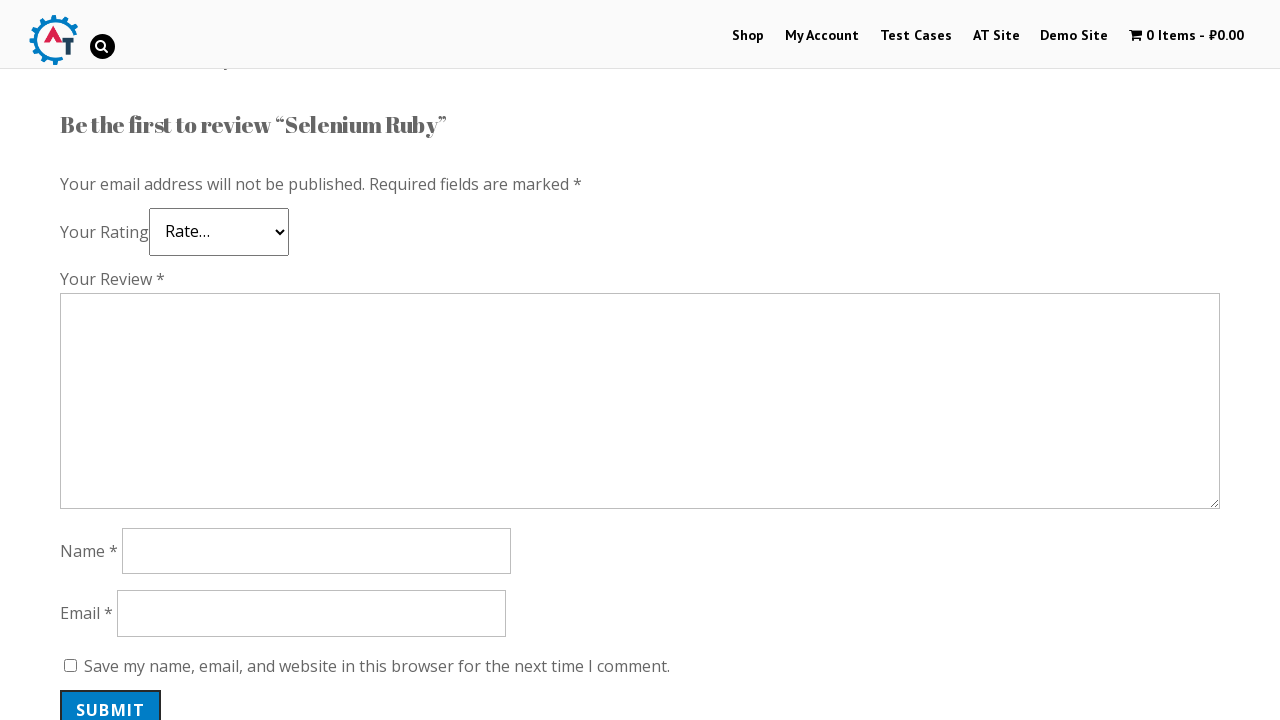

Selected 5-star rating for the review at (132, 244) on .star-5
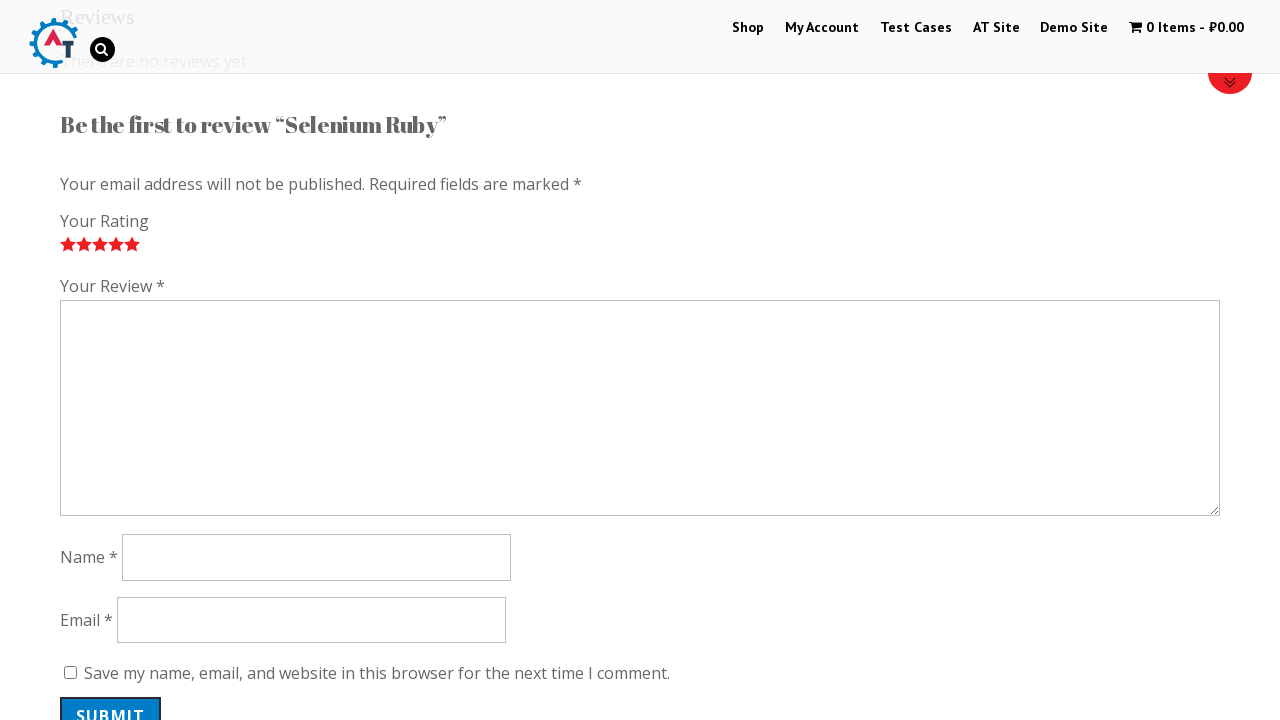

Filled in review comment: 'Nice book!' on #comment
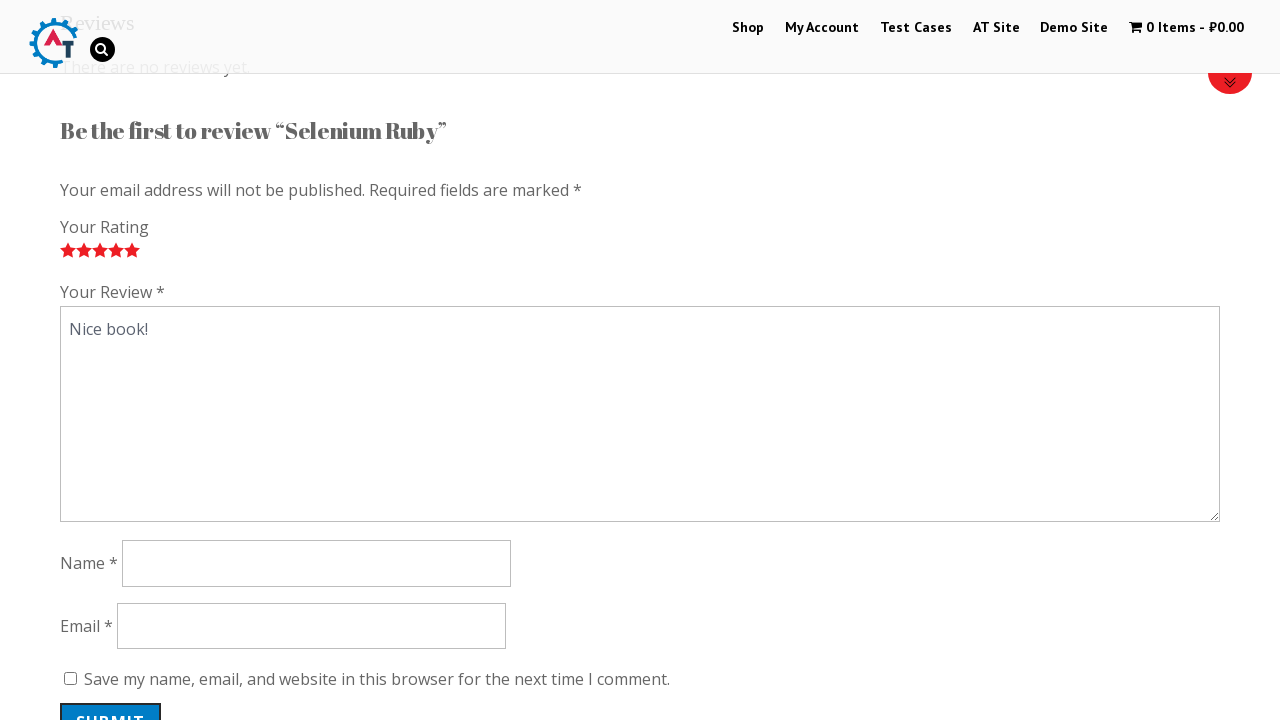

Filled in reviewer name: 'TestReviewer42' on #author
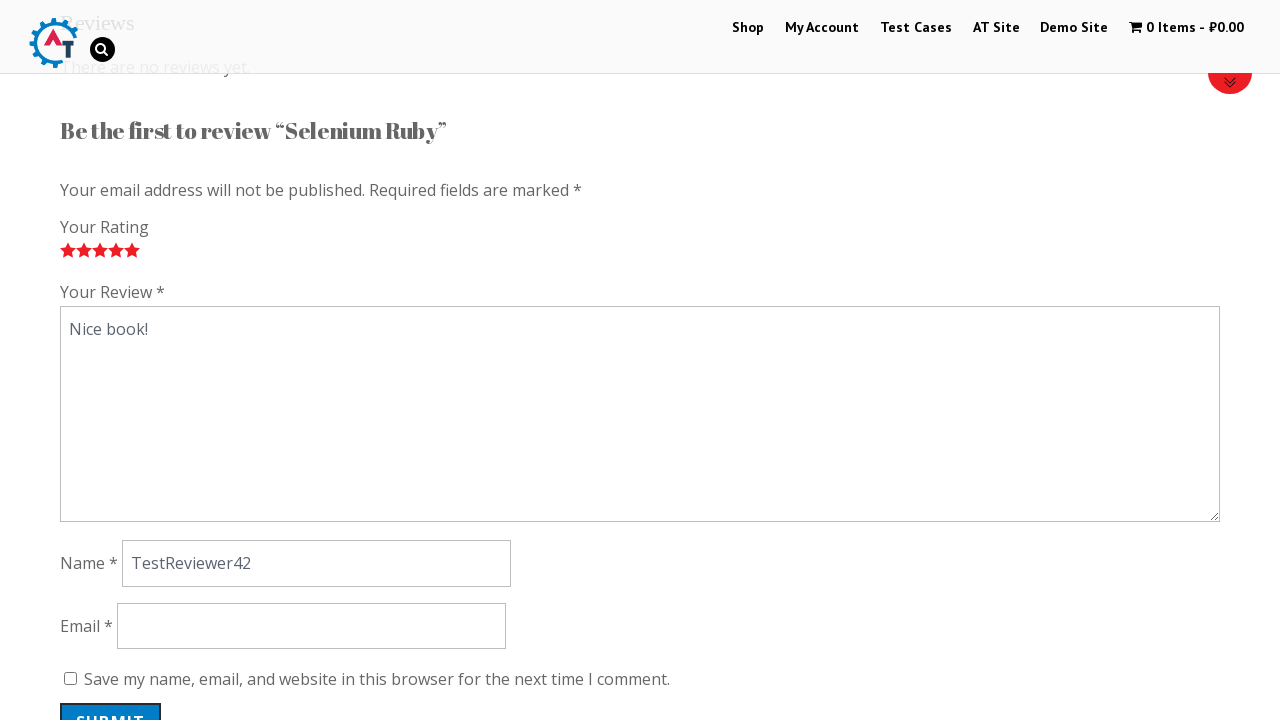

Filled in reviewer email: 'reviewer42@example.com' on #email
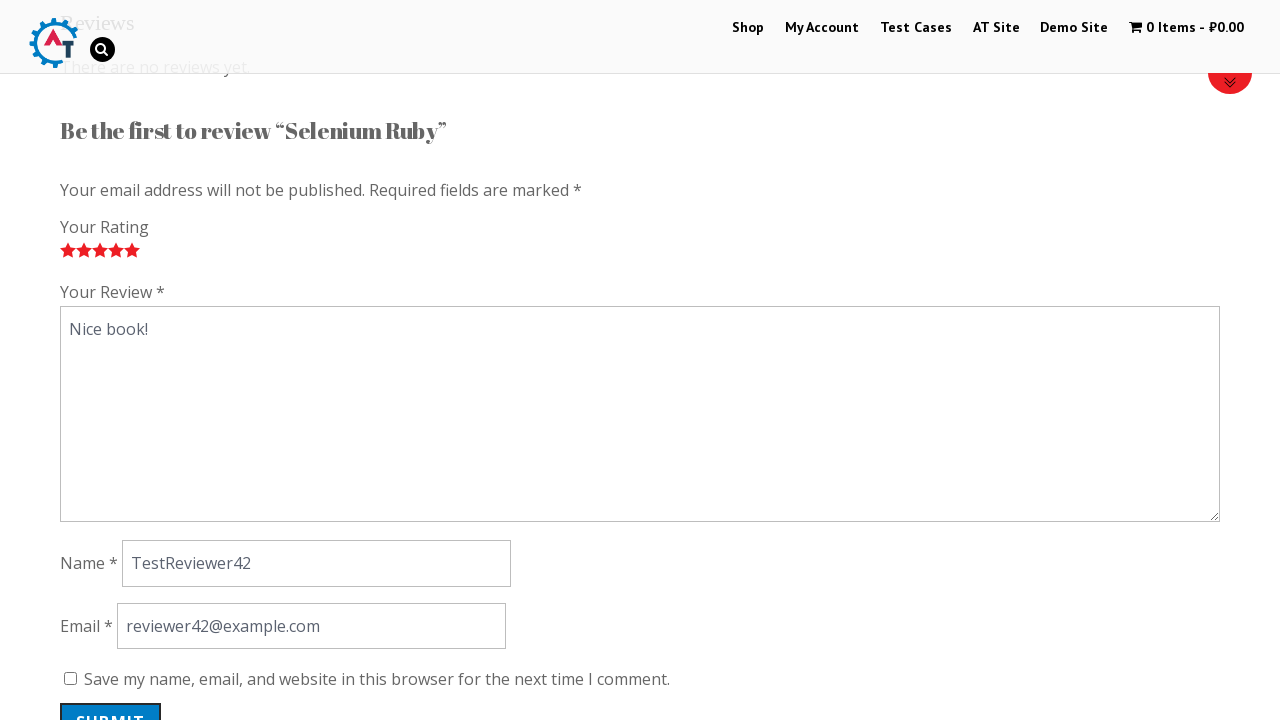

Submitted the product review at (111, 700) on #submit
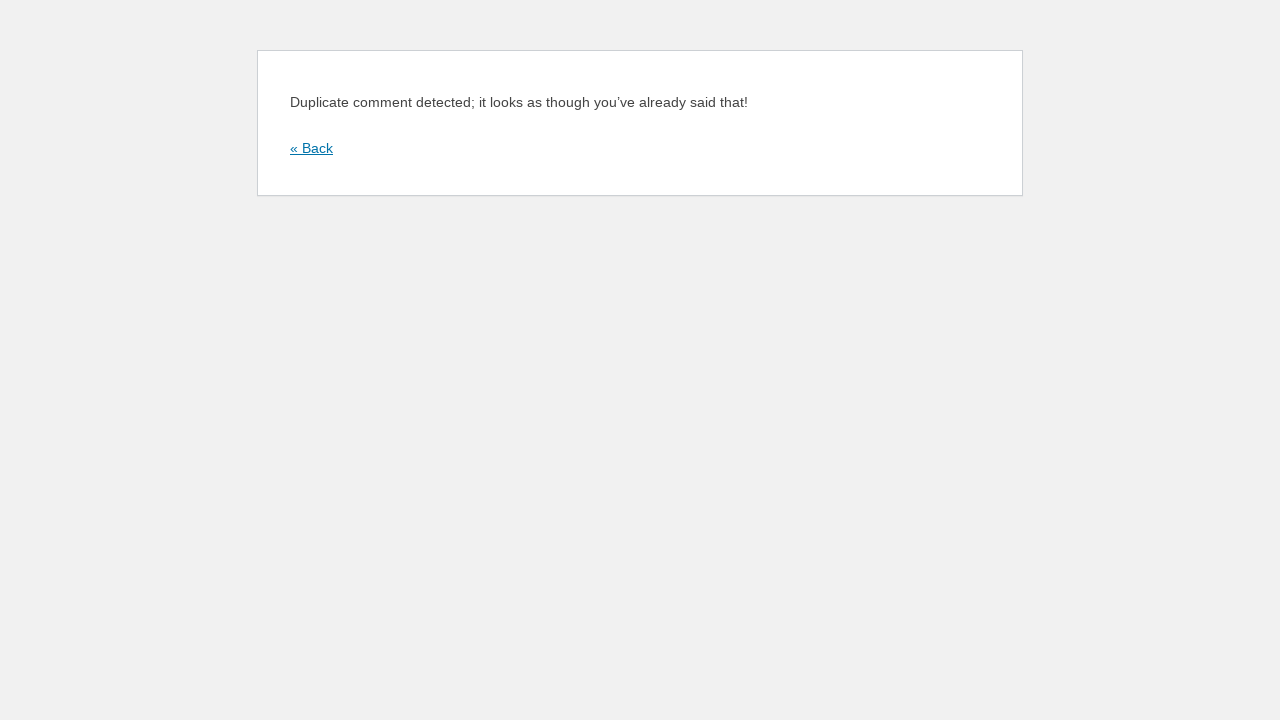

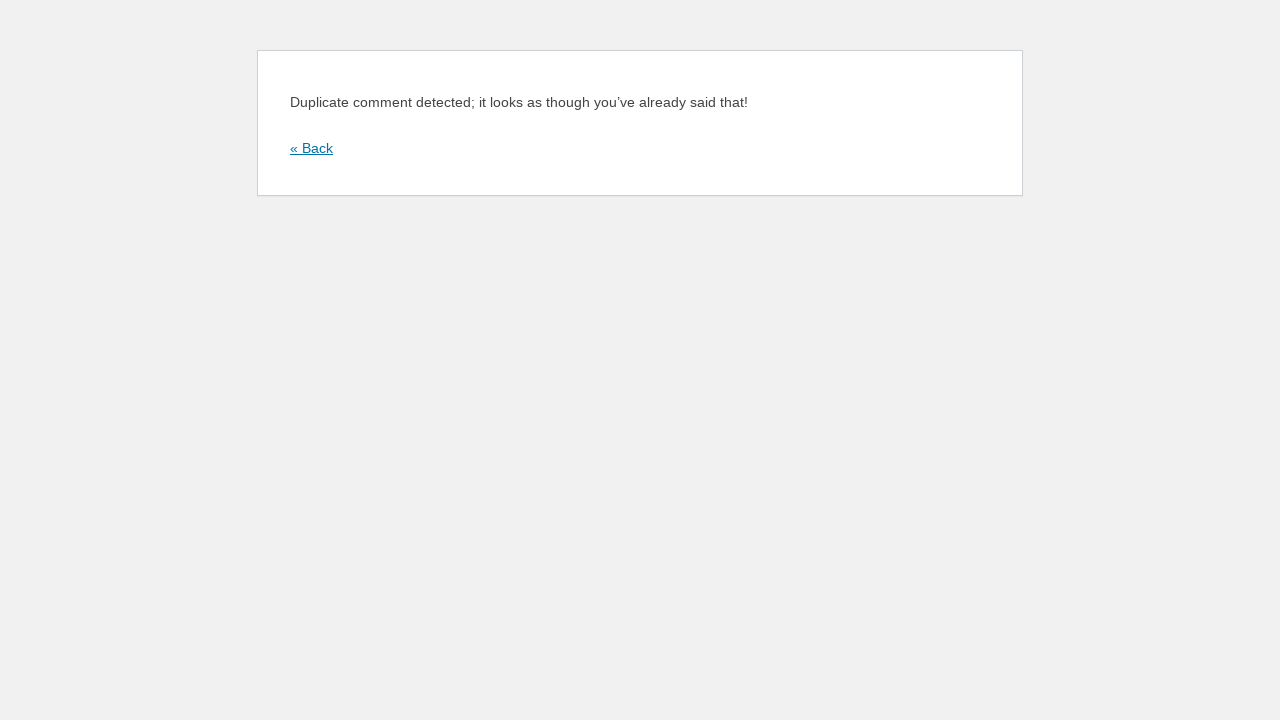